Waits for page elements to load and clicks on the Create Account link

Starting URL: https://demo-magento-2.auroracreation.com/

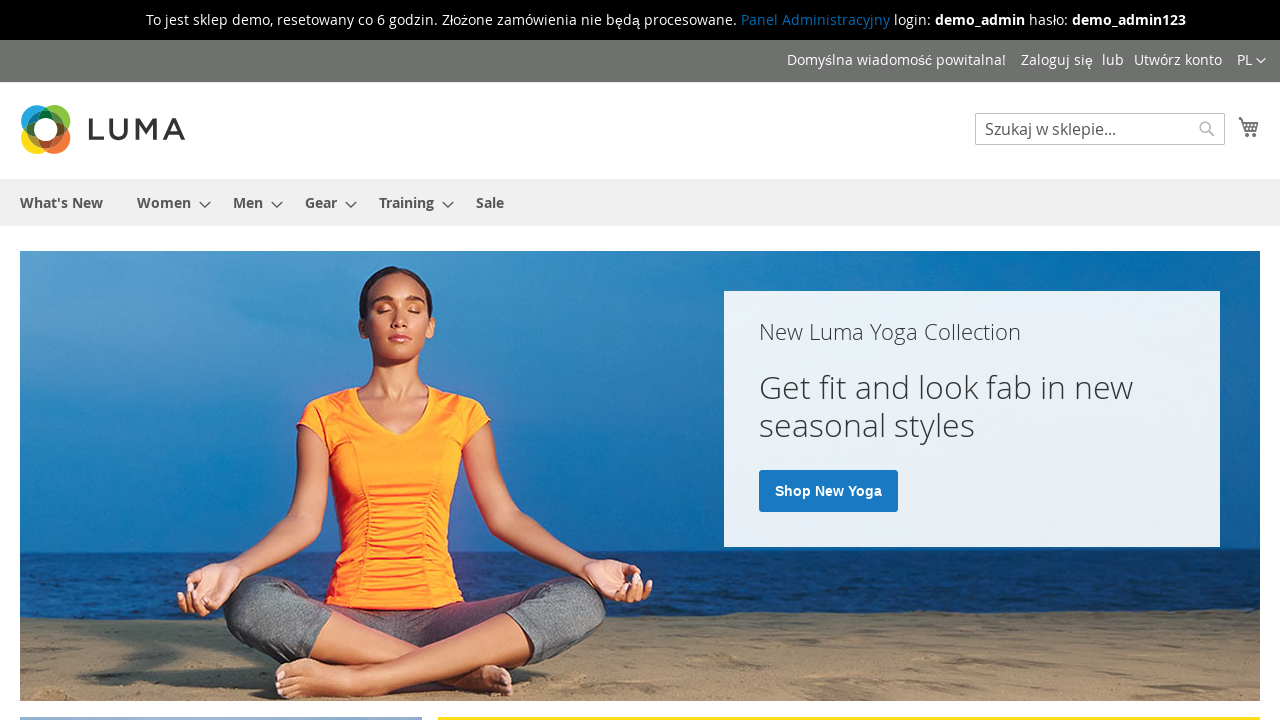

Language switcher loaded - page is ready
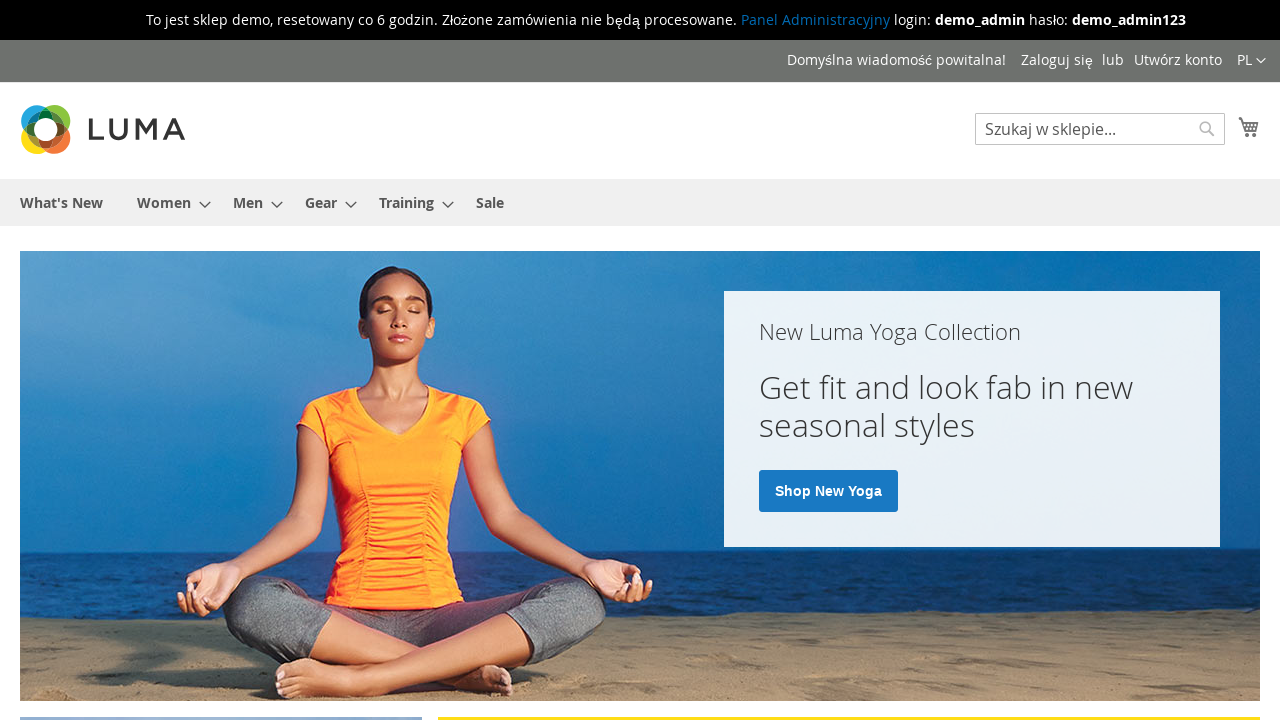

Clicked Create Account link at (1178, 60) on text=Utwórz konto
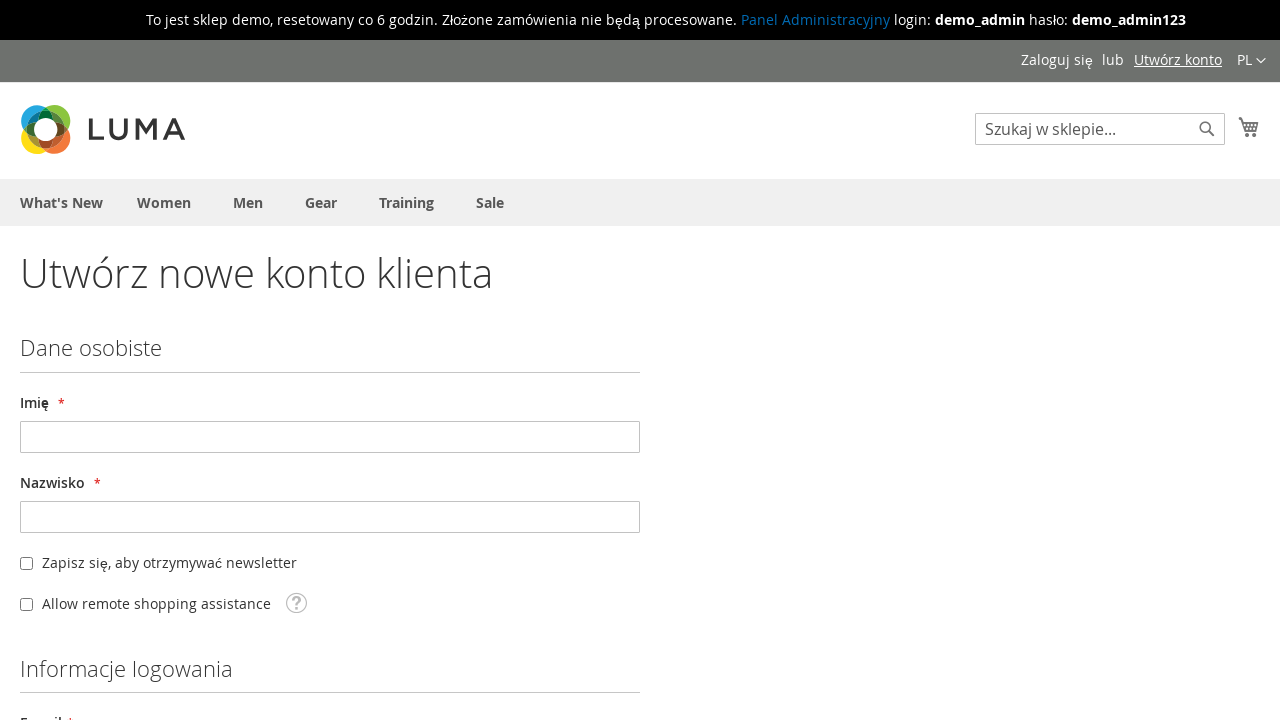

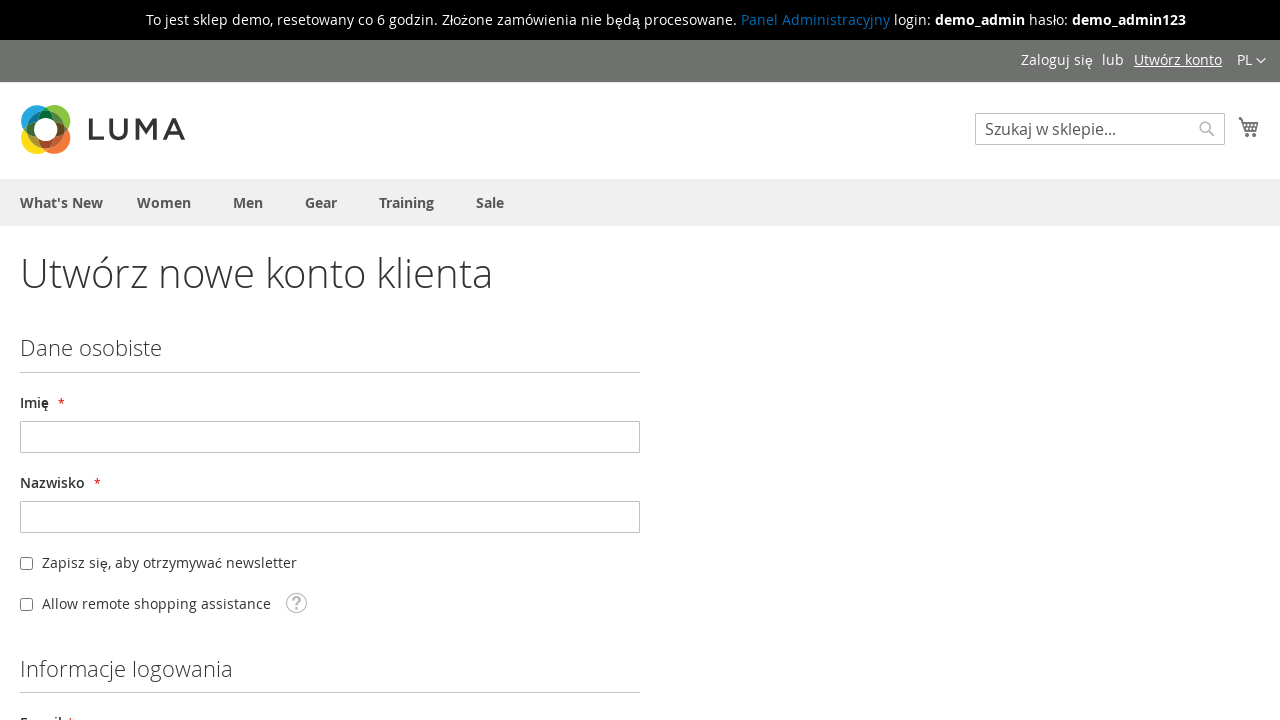